Tests that a todo item is removed when edited to an empty string

Starting URL: https://demo.playwright.dev/todomvc

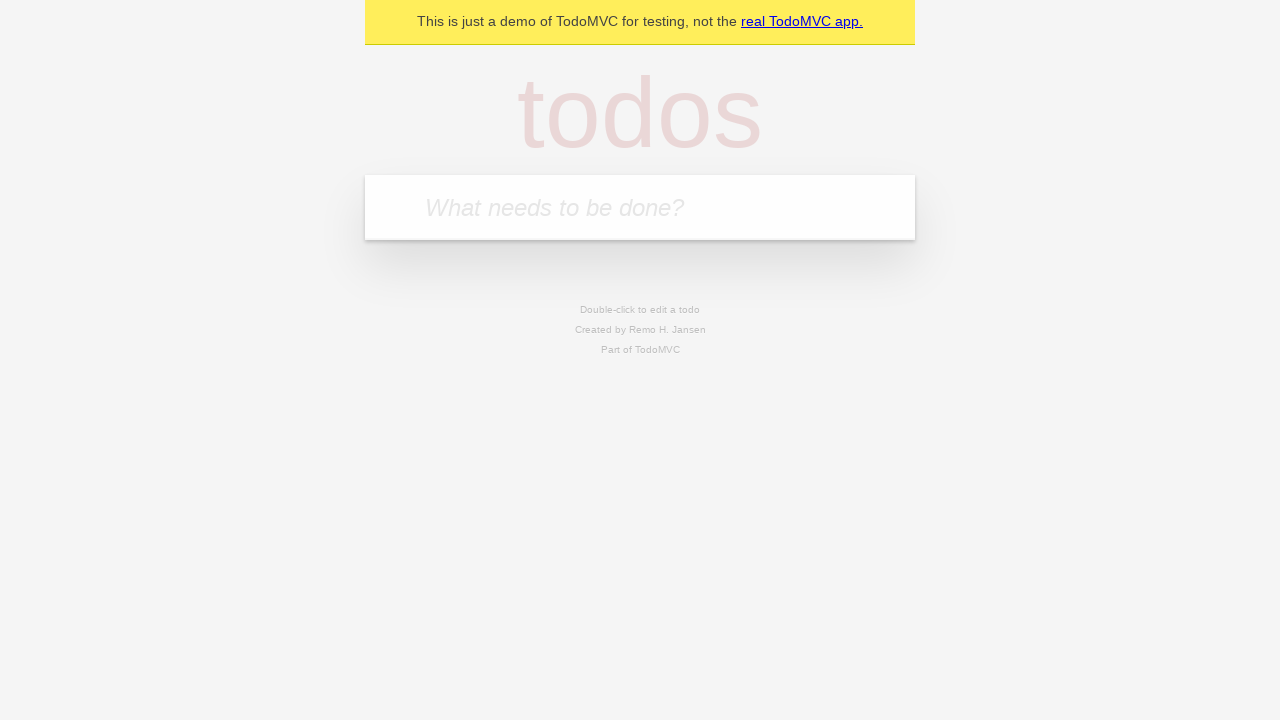

Filled todo input with 'buy some cheese' on internal:attr=[placeholder="What needs to be done?"i]
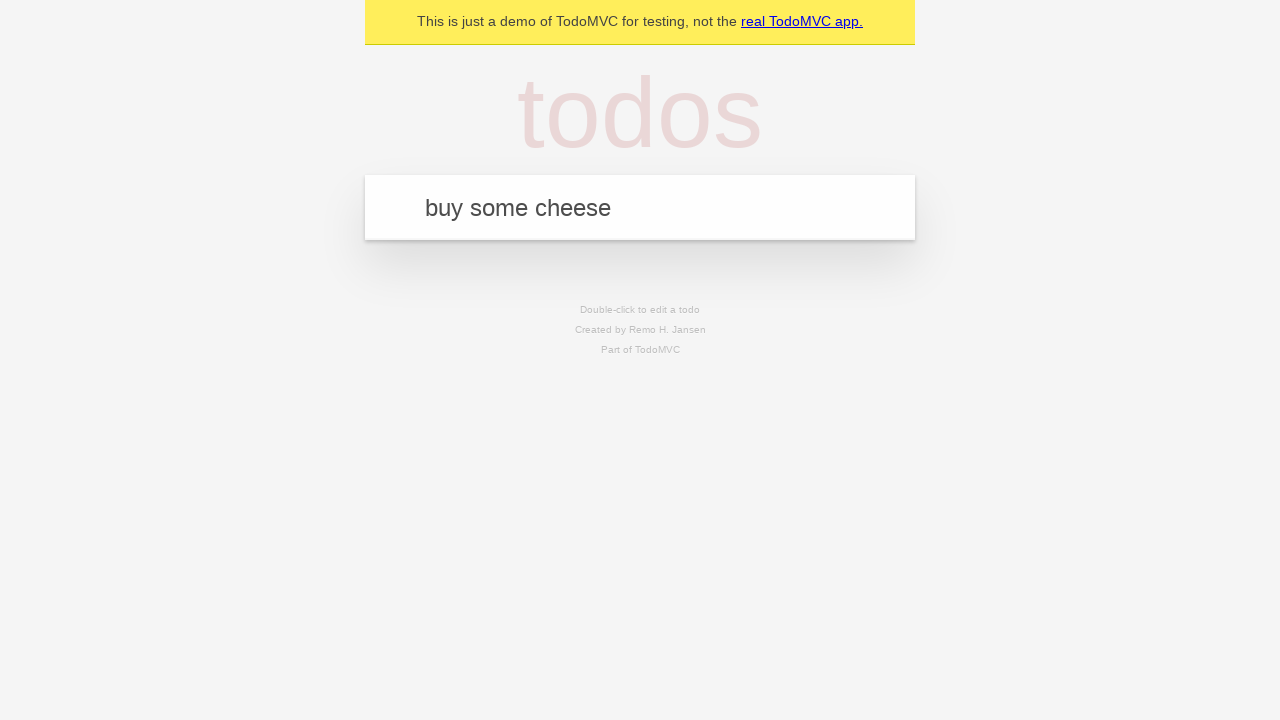

Pressed Enter to create first todo item on internal:attr=[placeholder="What needs to be done?"i]
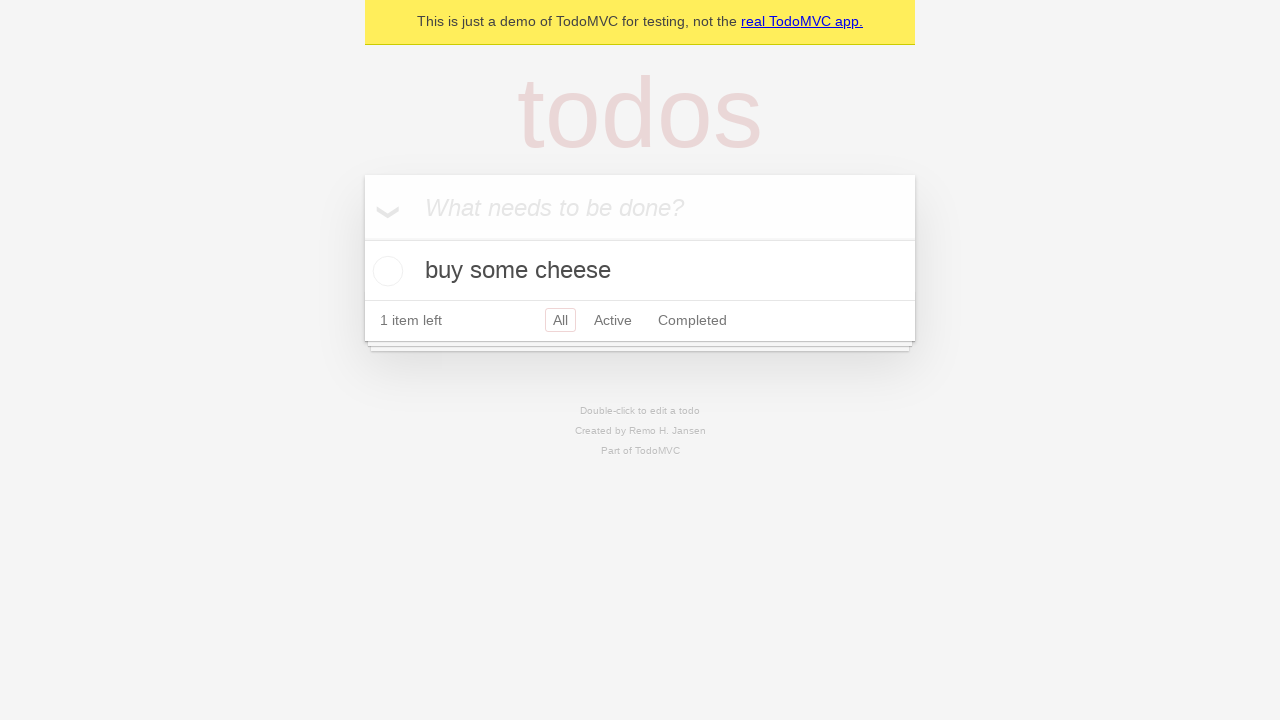

Filled todo input with 'feed the cat' on internal:attr=[placeholder="What needs to be done?"i]
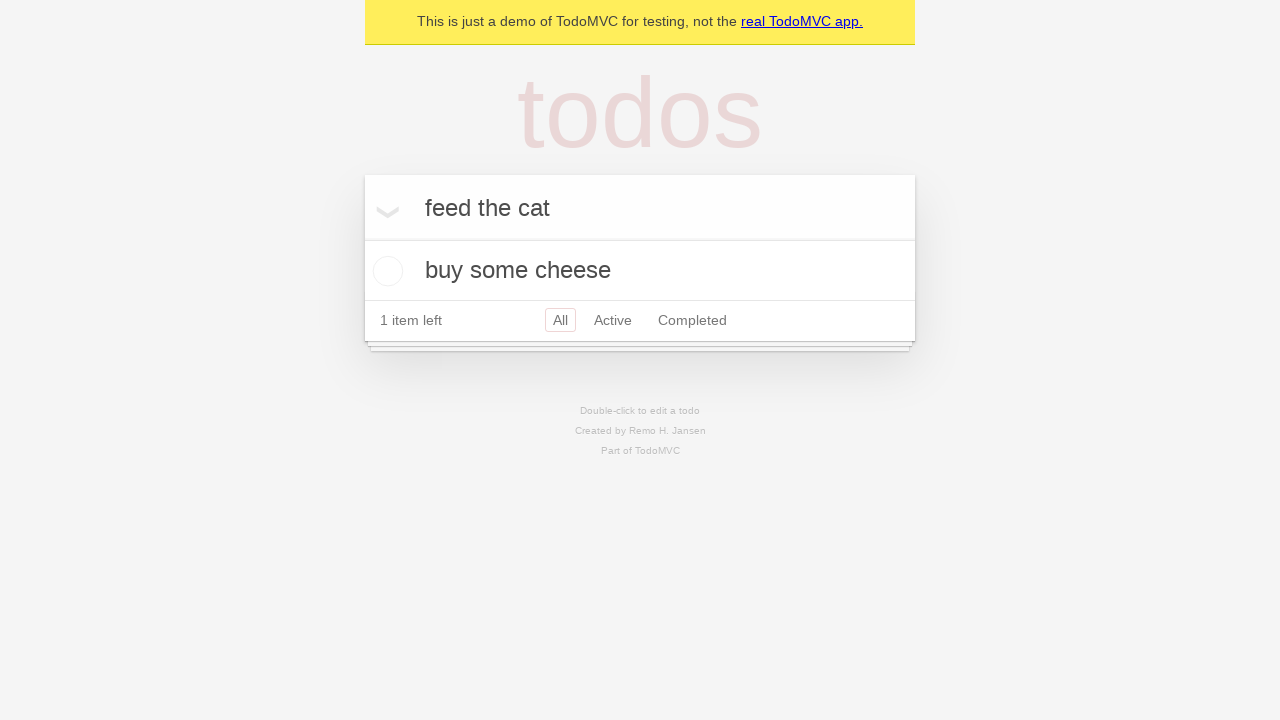

Pressed Enter to create second todo item on internal:attr=[placeholder="What needs to be done?"i]
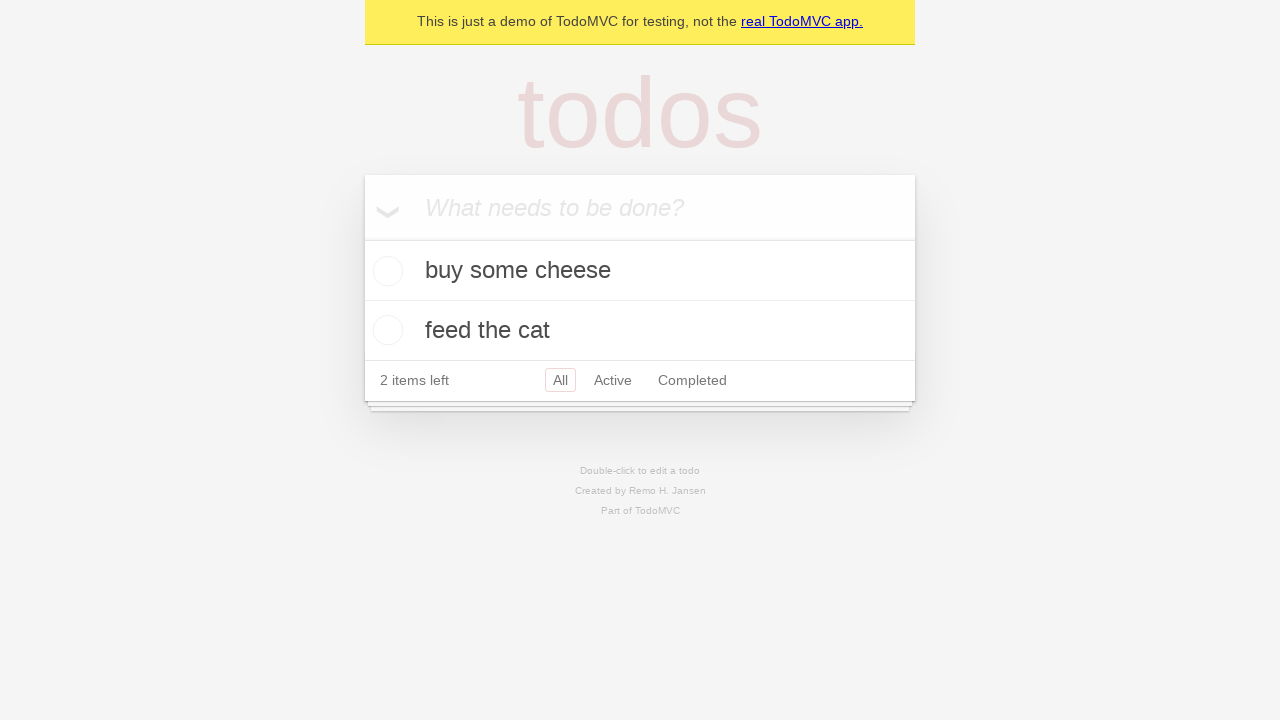

Filled todo input with 'book a doctors appointment' on internal:attr=[placeholder="What needs to be done?"i]
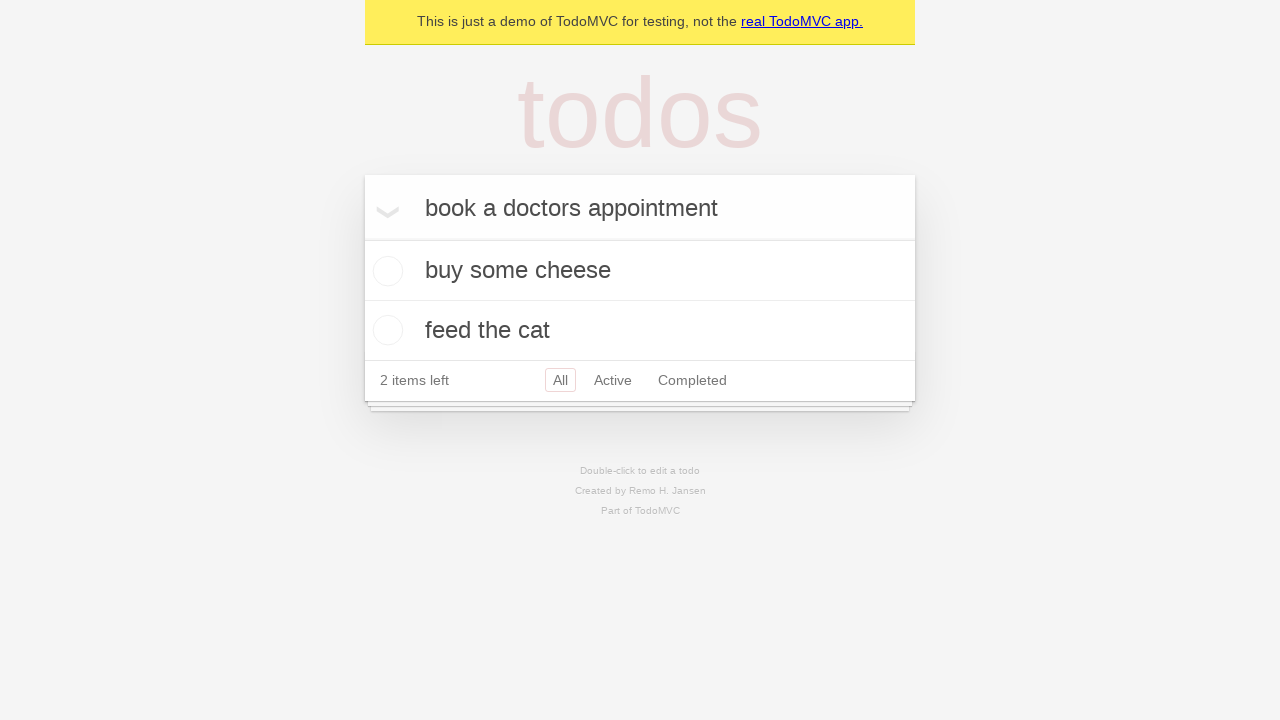

Pressed Enter to create third todo item on internal:attr=[placeholder="What needs to be done?"i]
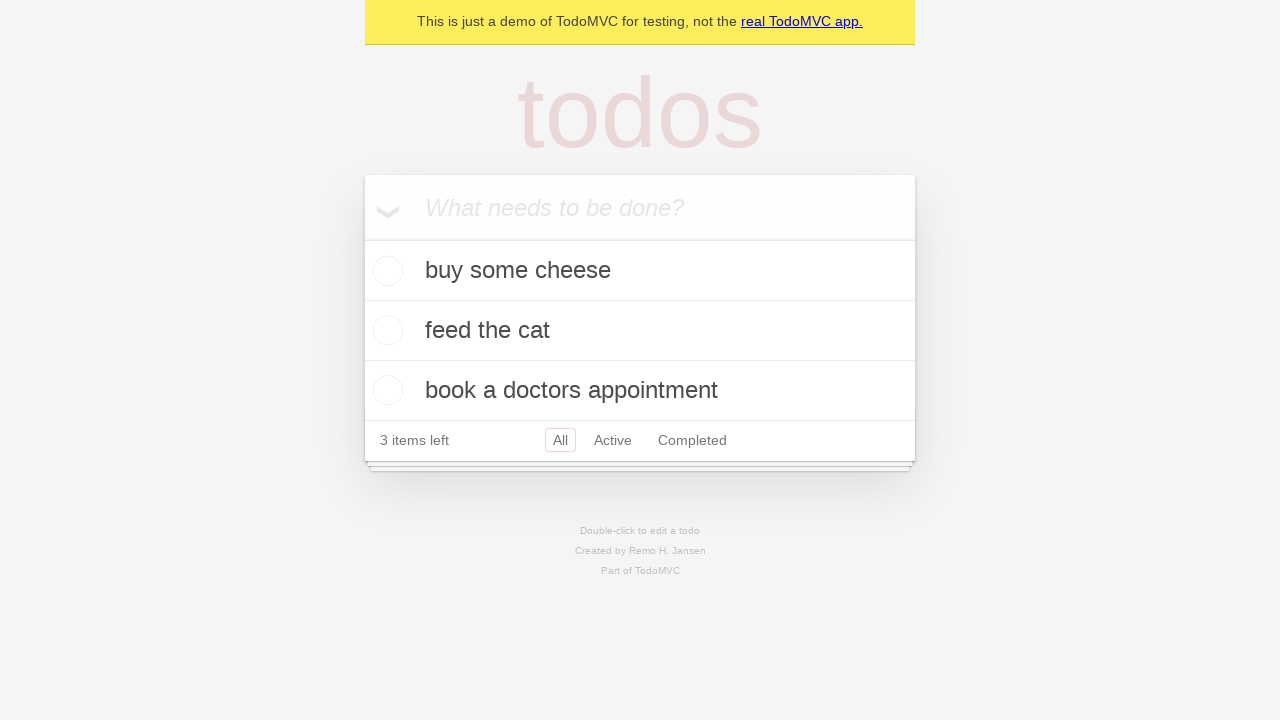

Double-clicked second todo item to enter edit mode at (640, 331) on internal:testid=[data-testid="todo-item"s] >> nth=1
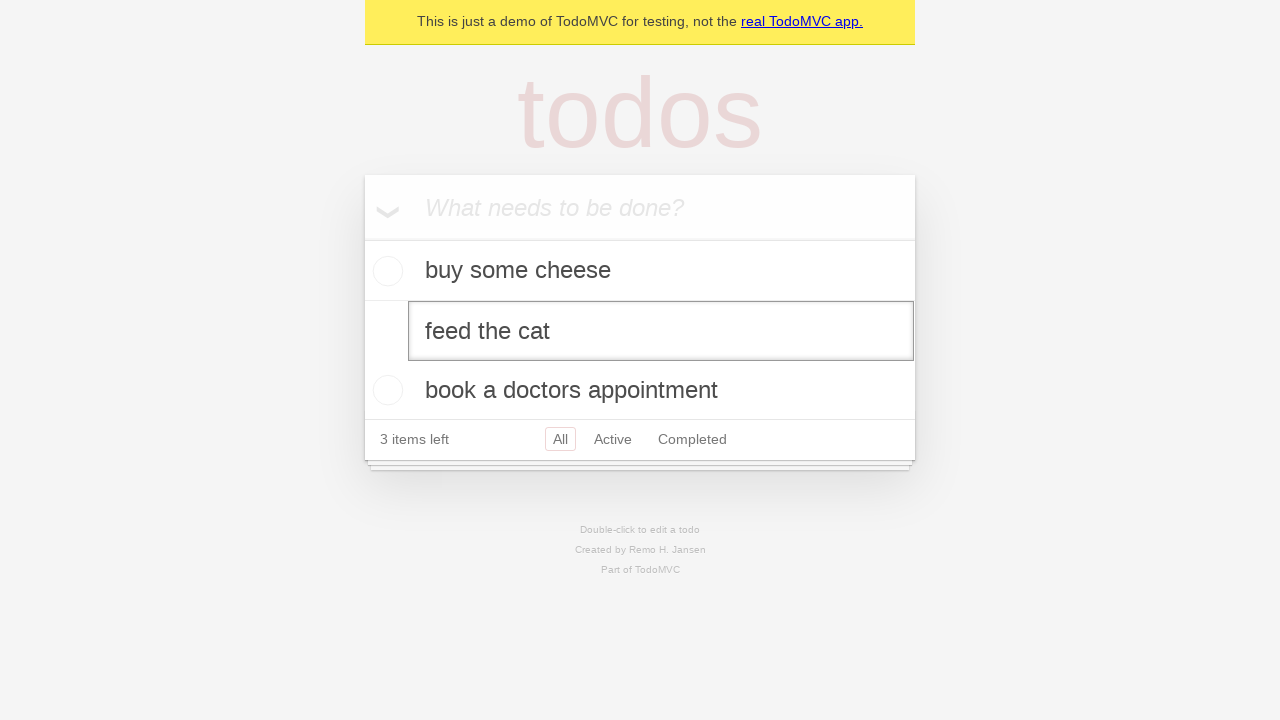

Cleared the edit field to empty string on internal:testid=[data-testid="todo-item"s] >> nth=1 >> internal:role=textbox[nam
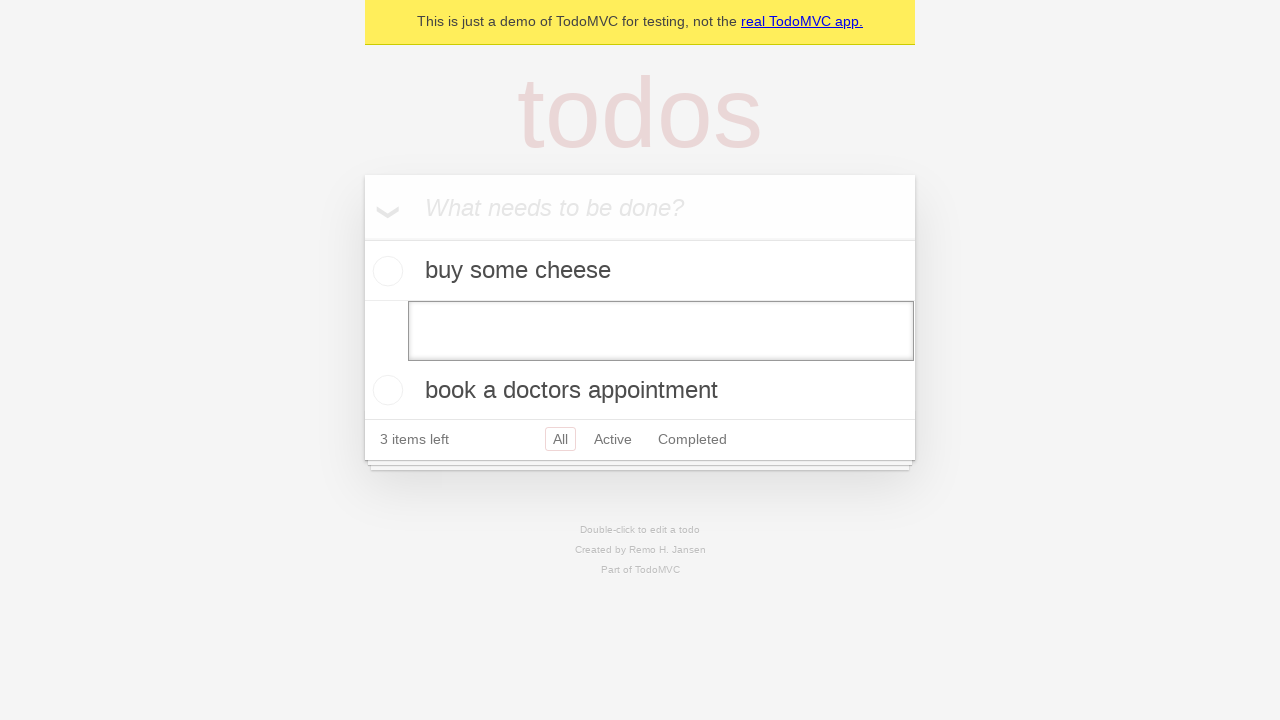

Pressed Enter to submit the empty edit, removing the todo item on internal:testid=[data-testid="todo-item"s] >> nth=1 >> internal:role=textbox[nam
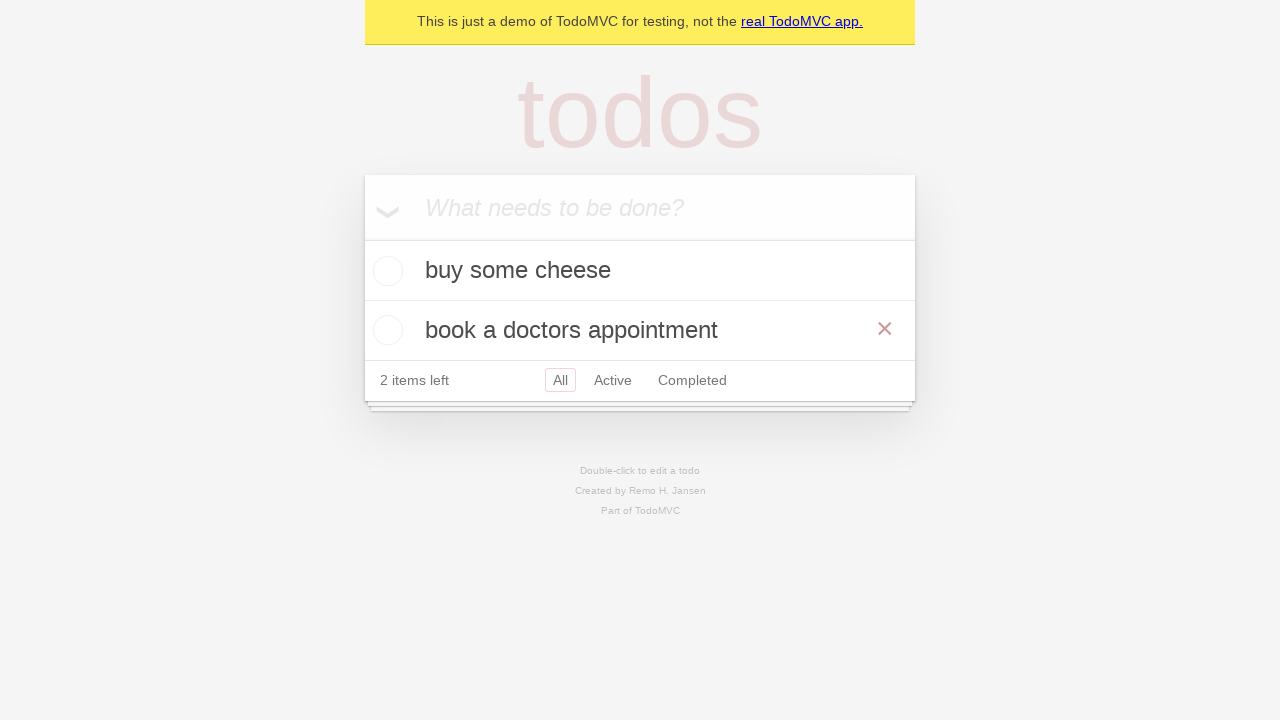

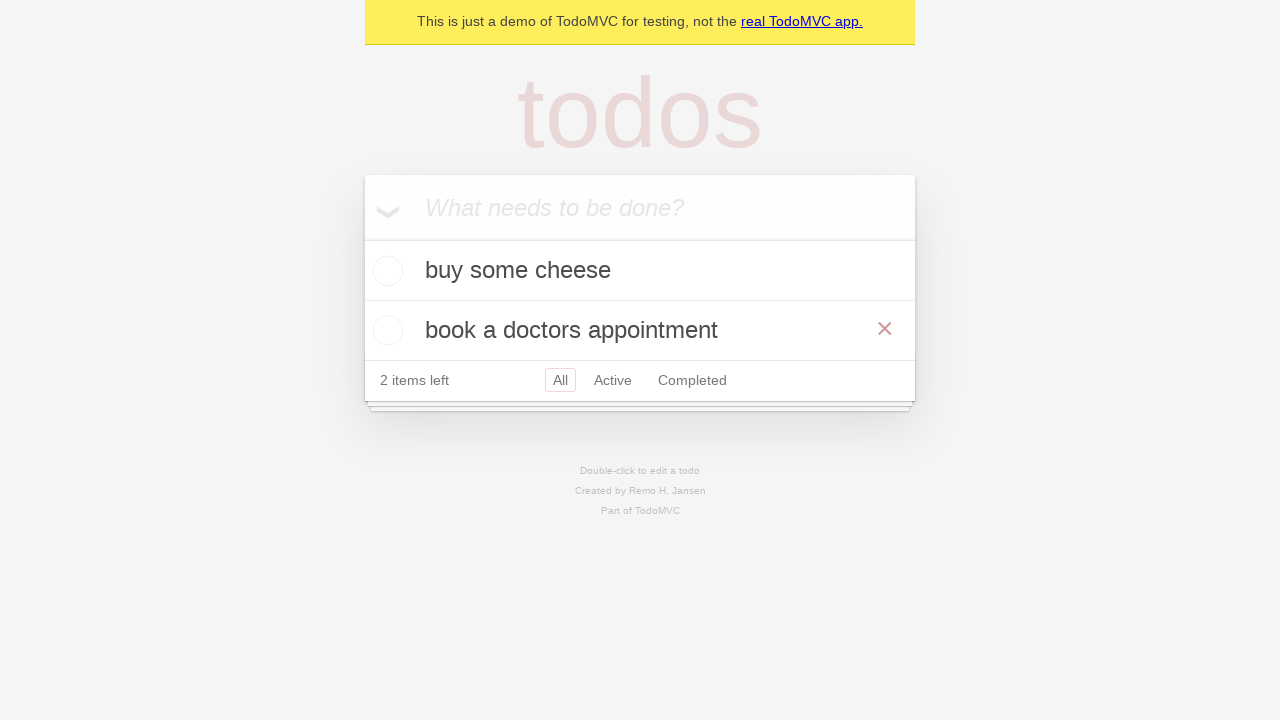